Tests waitUntil functionality by clicking a button and waiting for a checkbox element to no longer exist

Starting URL: https://the-internet.herokuapp.com/dynamic_controls

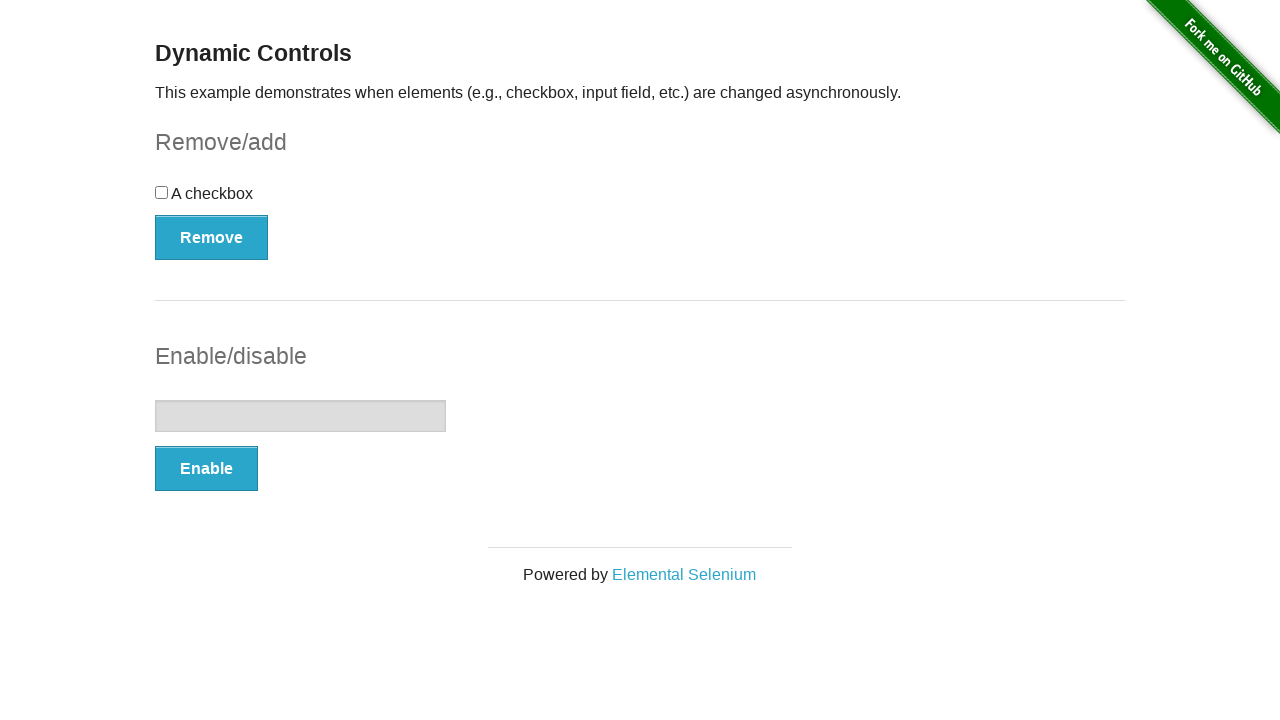

Clicked the remove checkbox button at (212, 237) on #checkbox-example button
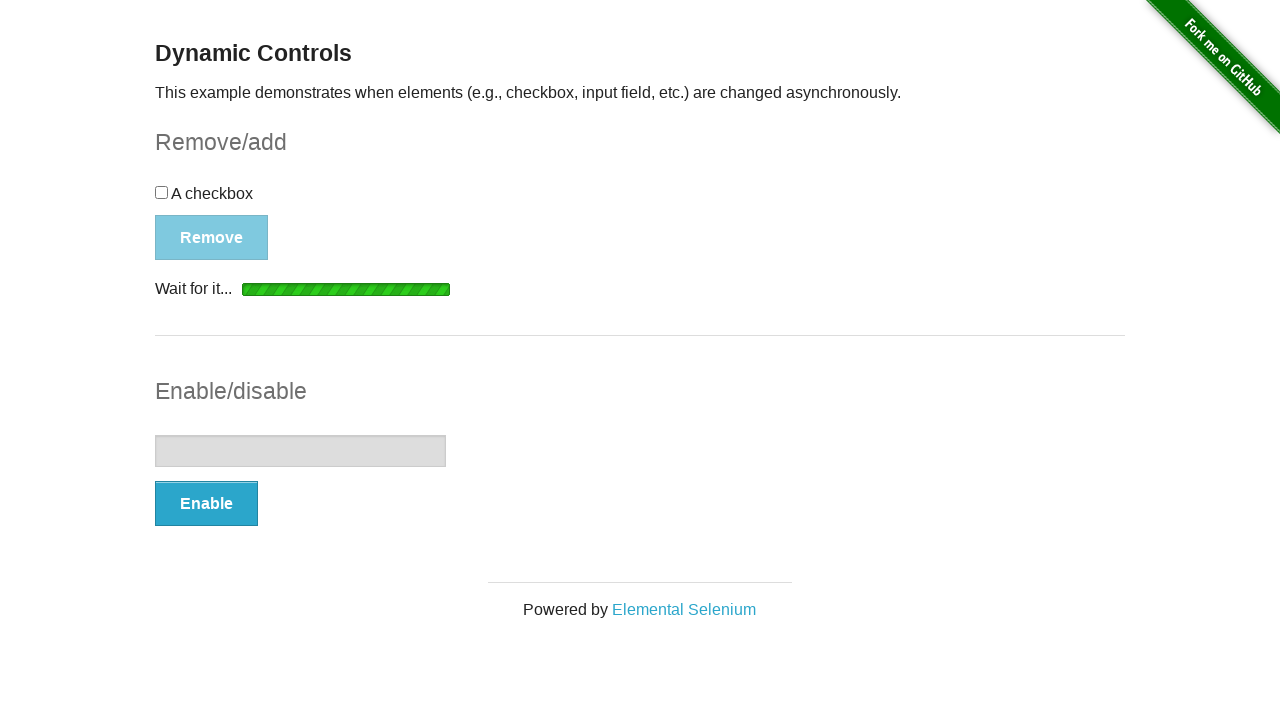

Checkbox element no longer exists (detached)
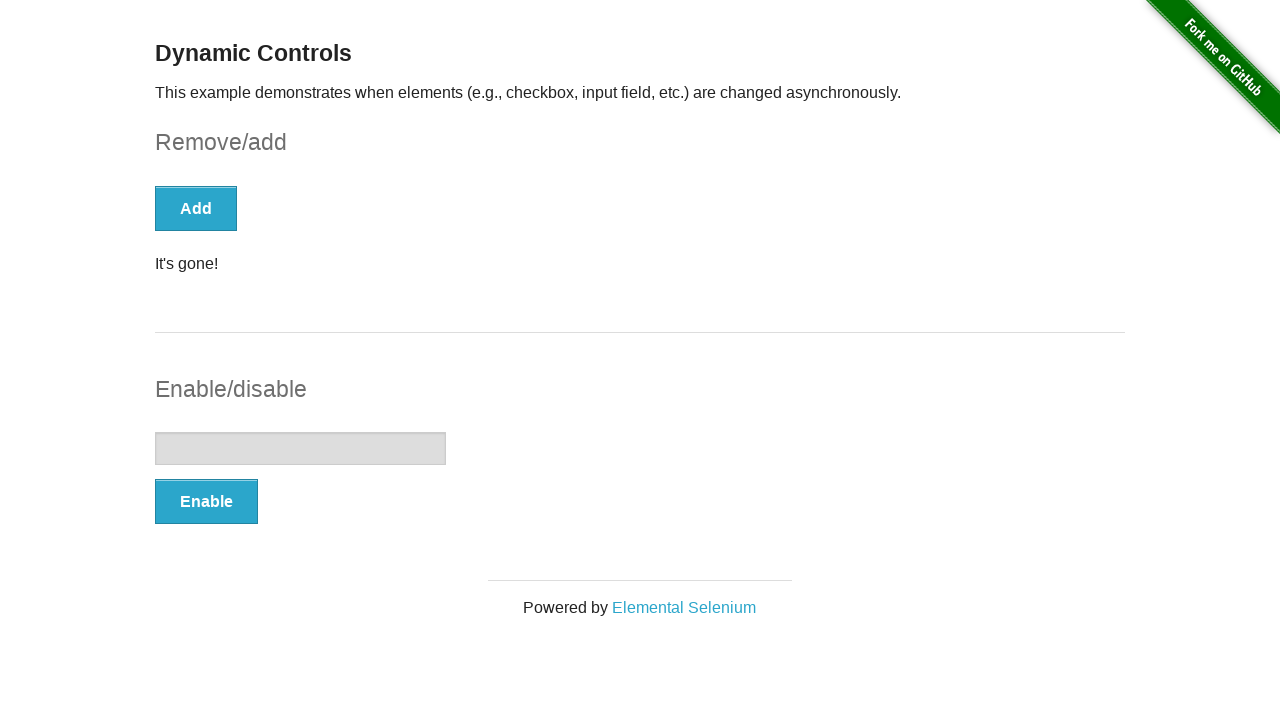

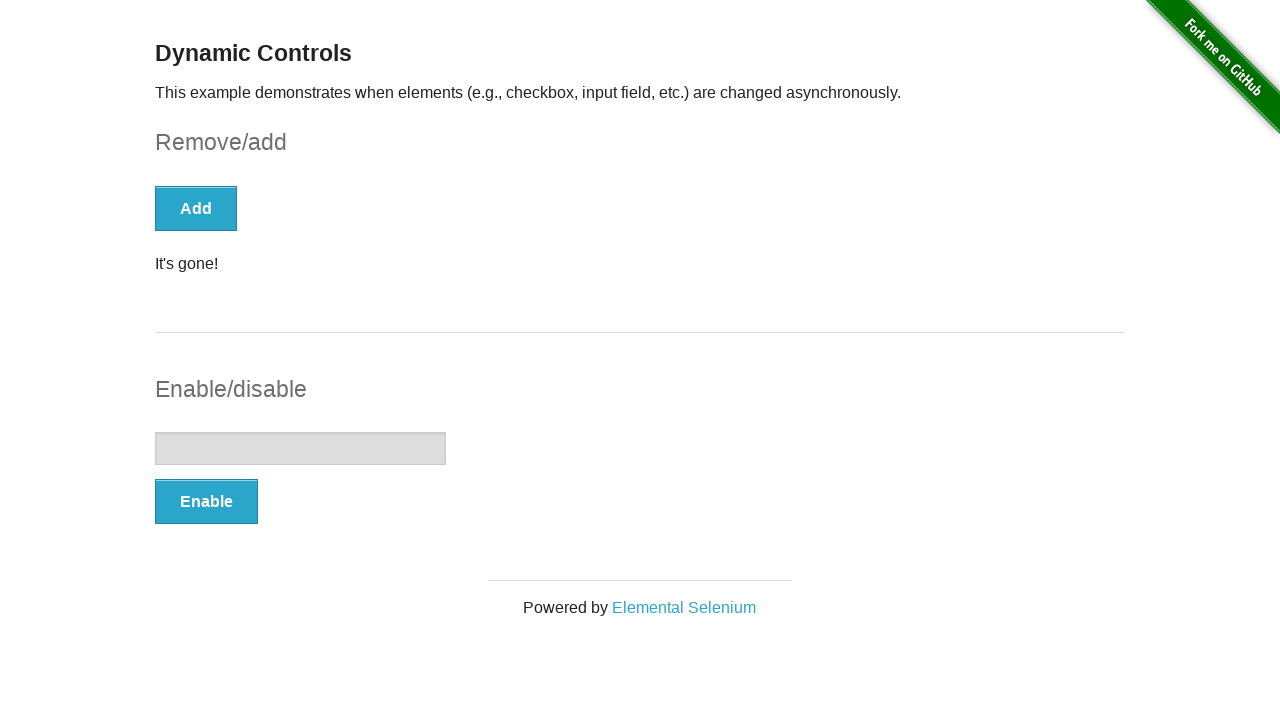